Navigates to Flipkart homepage and loads the page

Starting URL: https://www.flipkart.com/

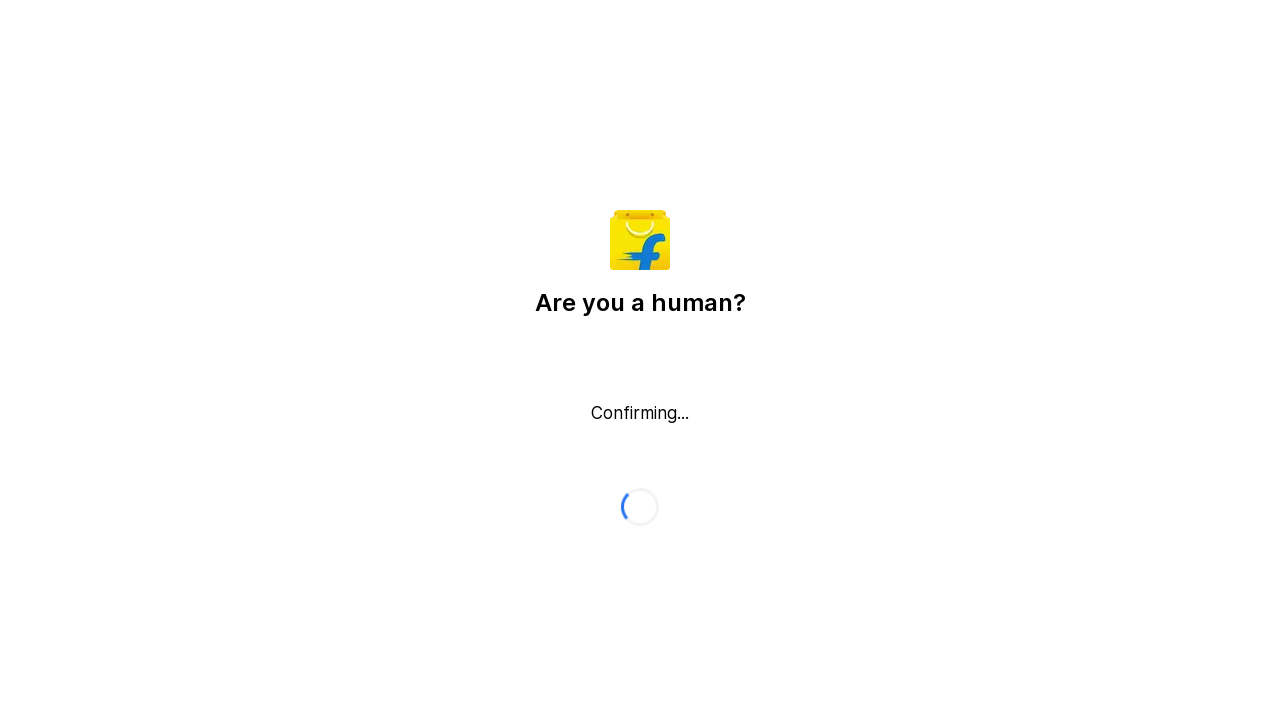

Waited for Flipkart homepage to load (domcontentloaded state)
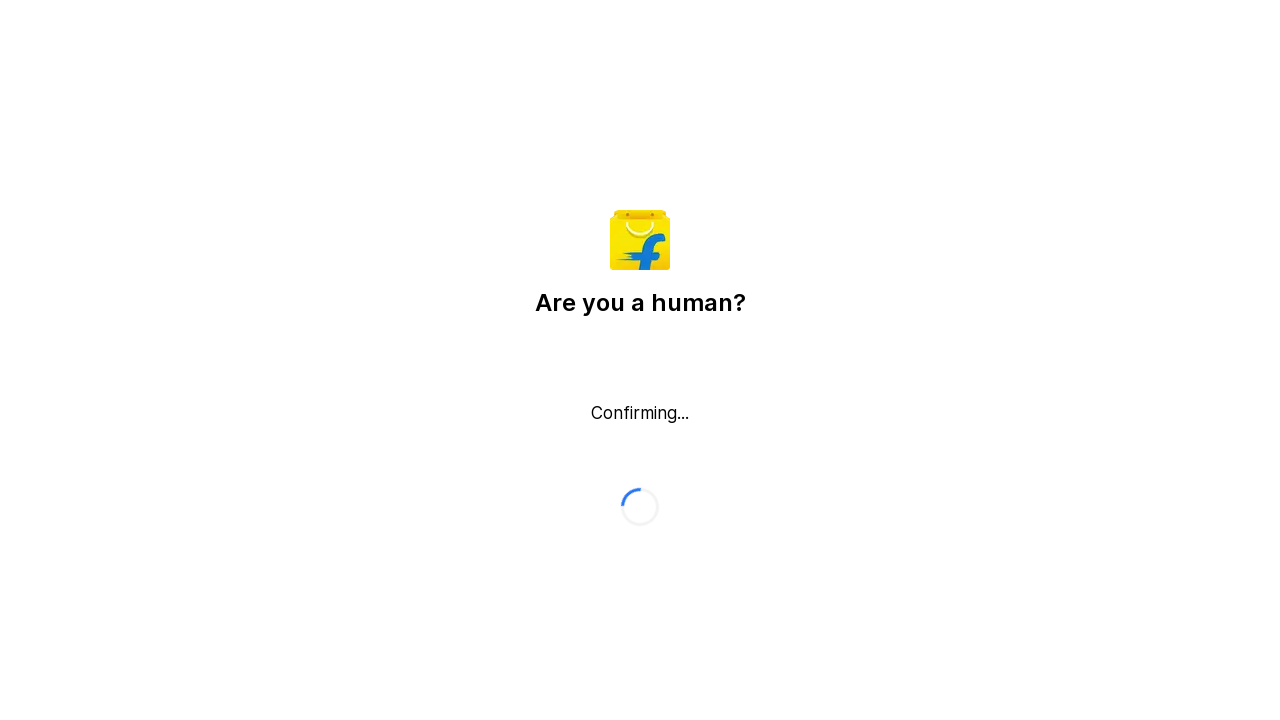

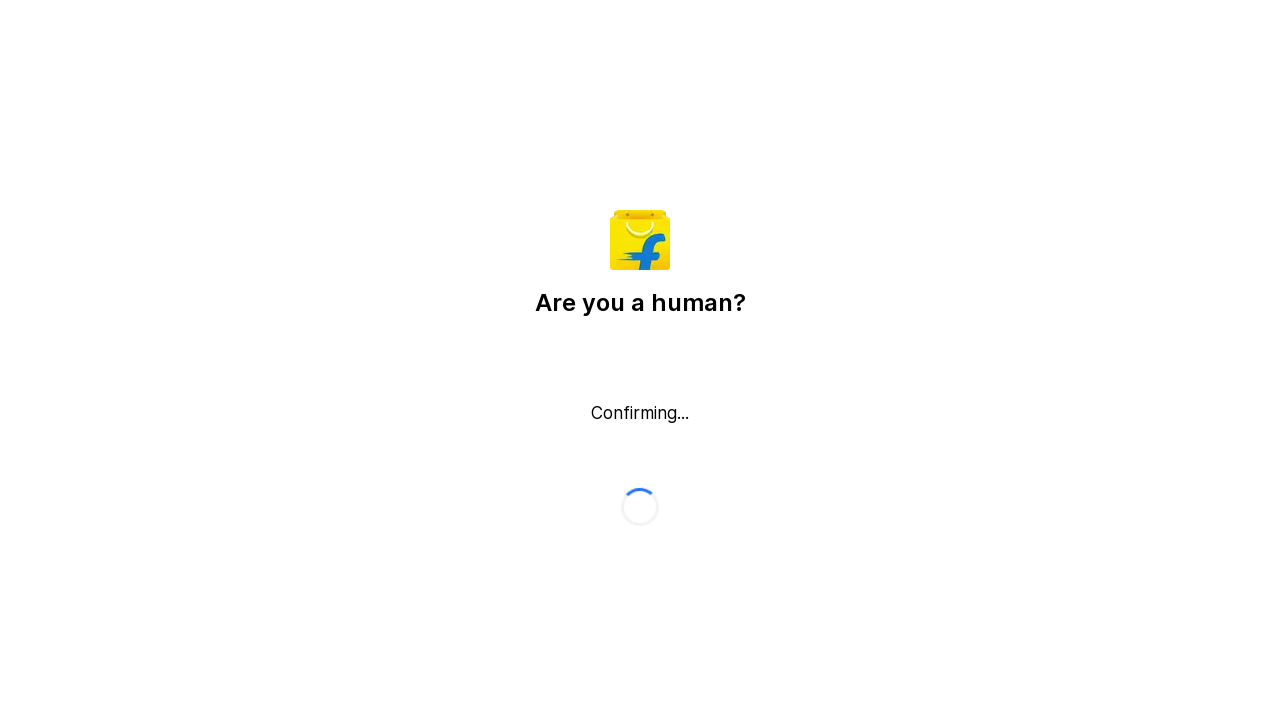